Tests dynamic web table handling by finding rows with specific text content and clicking the corresponding checkbox

Starting URL: https://testuserautomation.github.io/WebTable/

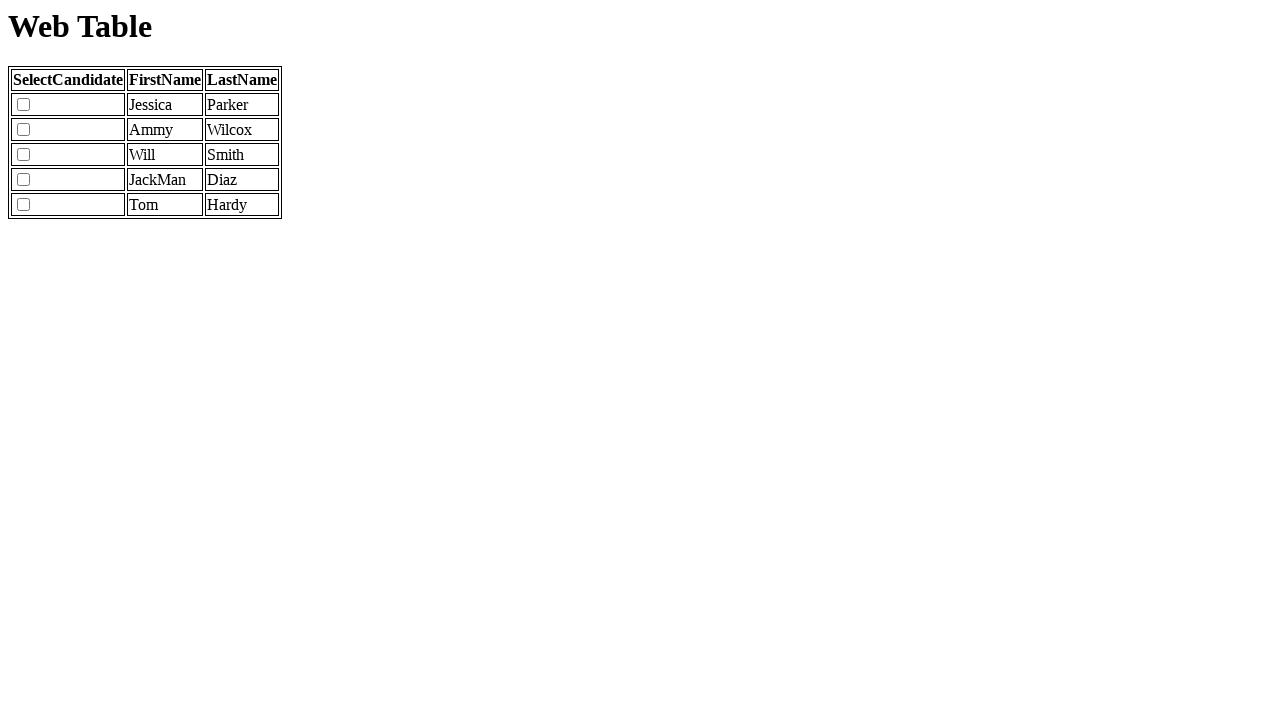

Retrieved all table rows
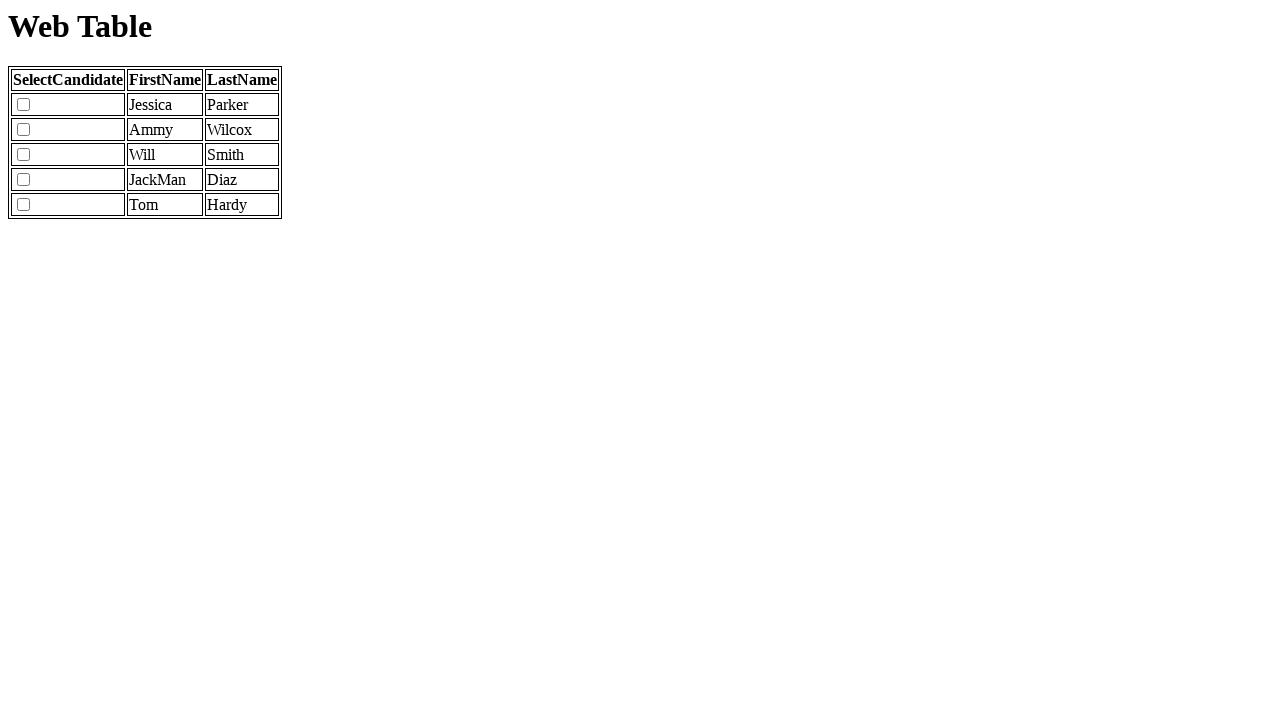

Retrieved all table columns
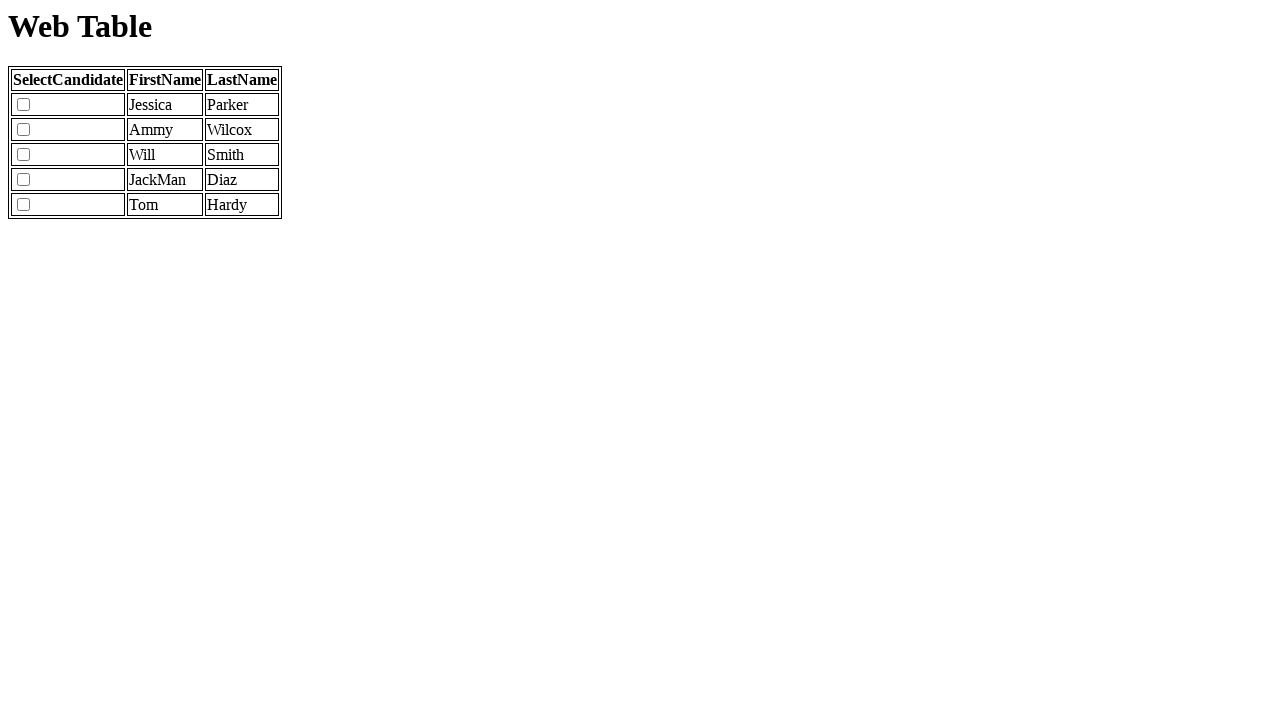

Retrieved first name from row 2: 'Jessica'
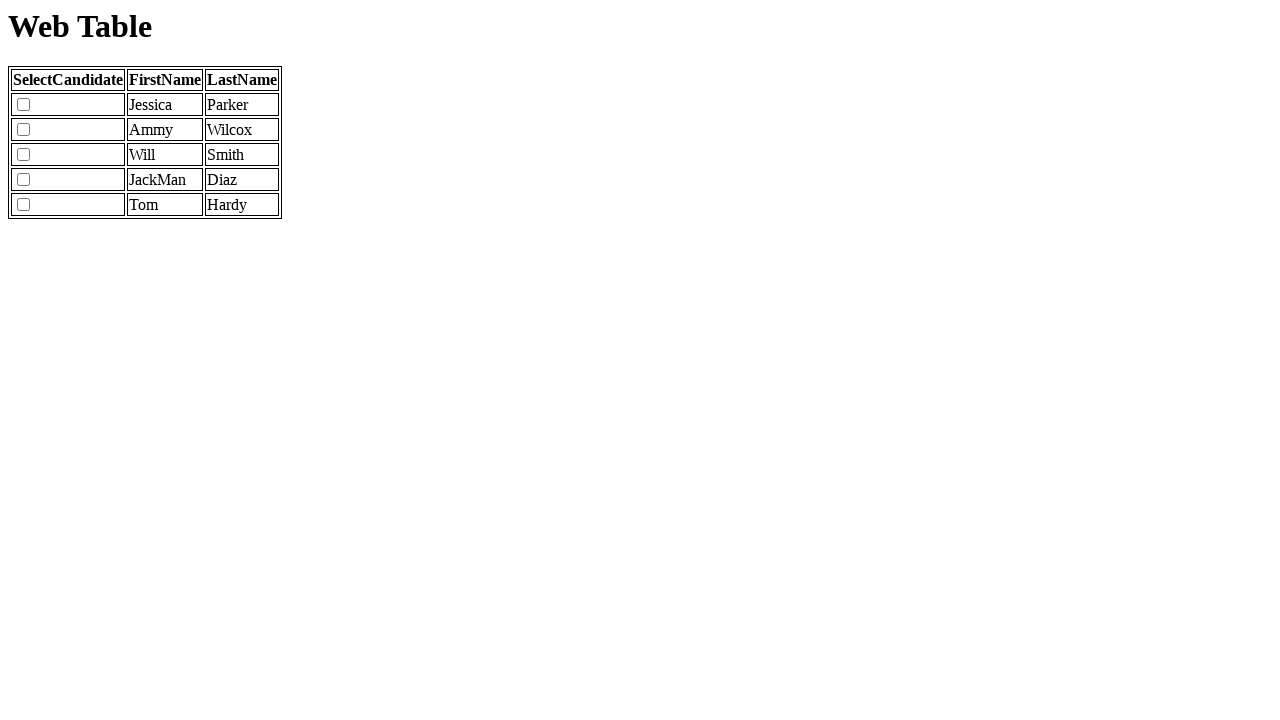

Retrieved first name from row 3: 'Ammy'
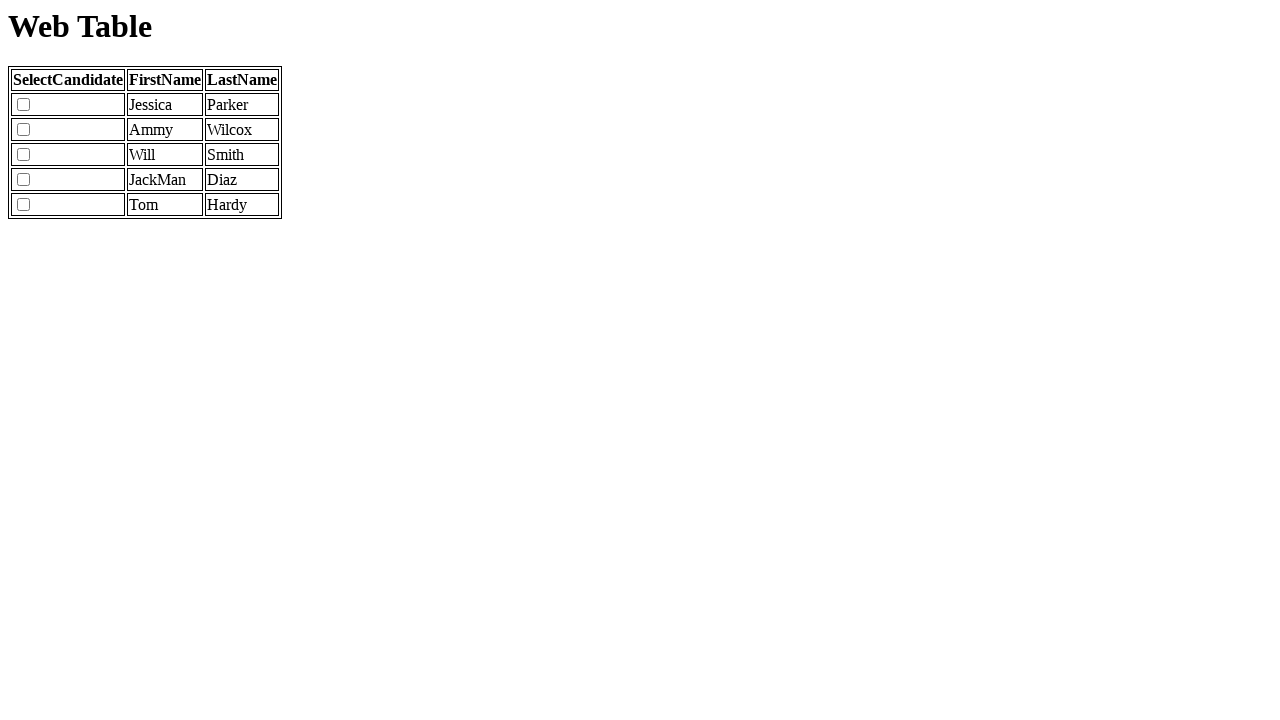

Retrieved first name from row 4: 'Will'
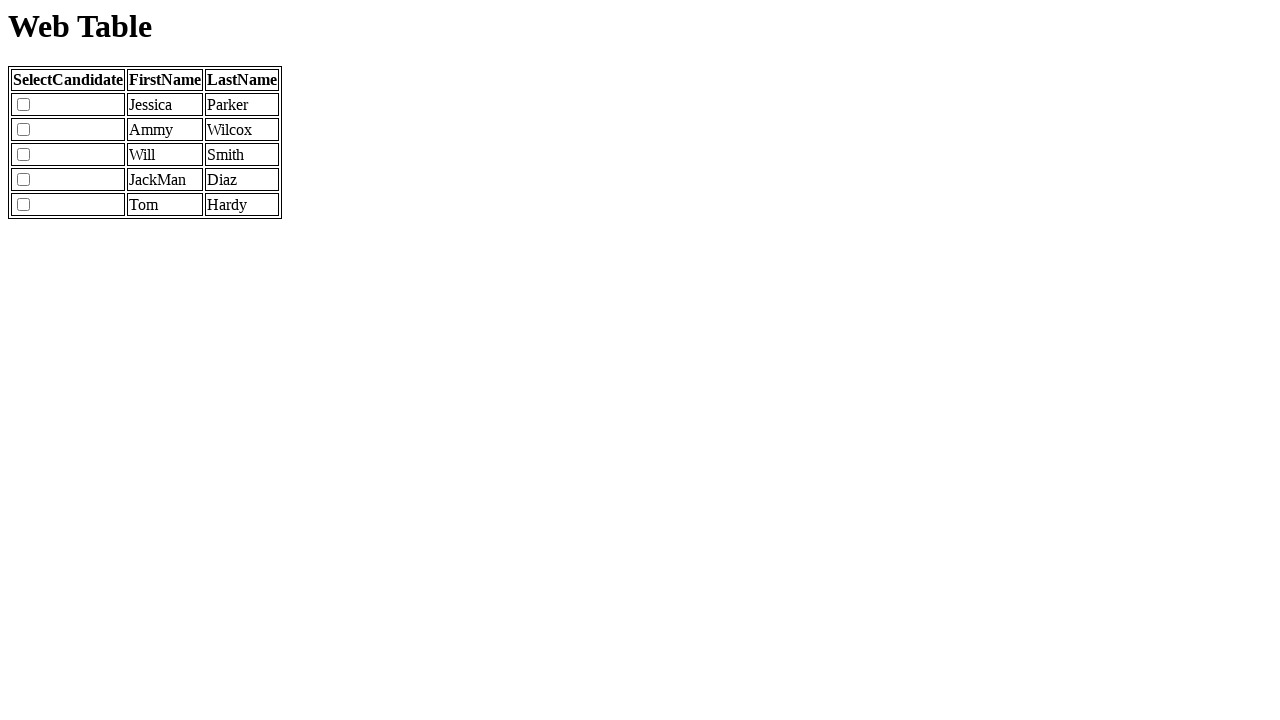

Clicked checkbox for candidate with first name containing 'Will' in row 4 at (24, 155) on //table/tbody/tr[4]/td[1]/input
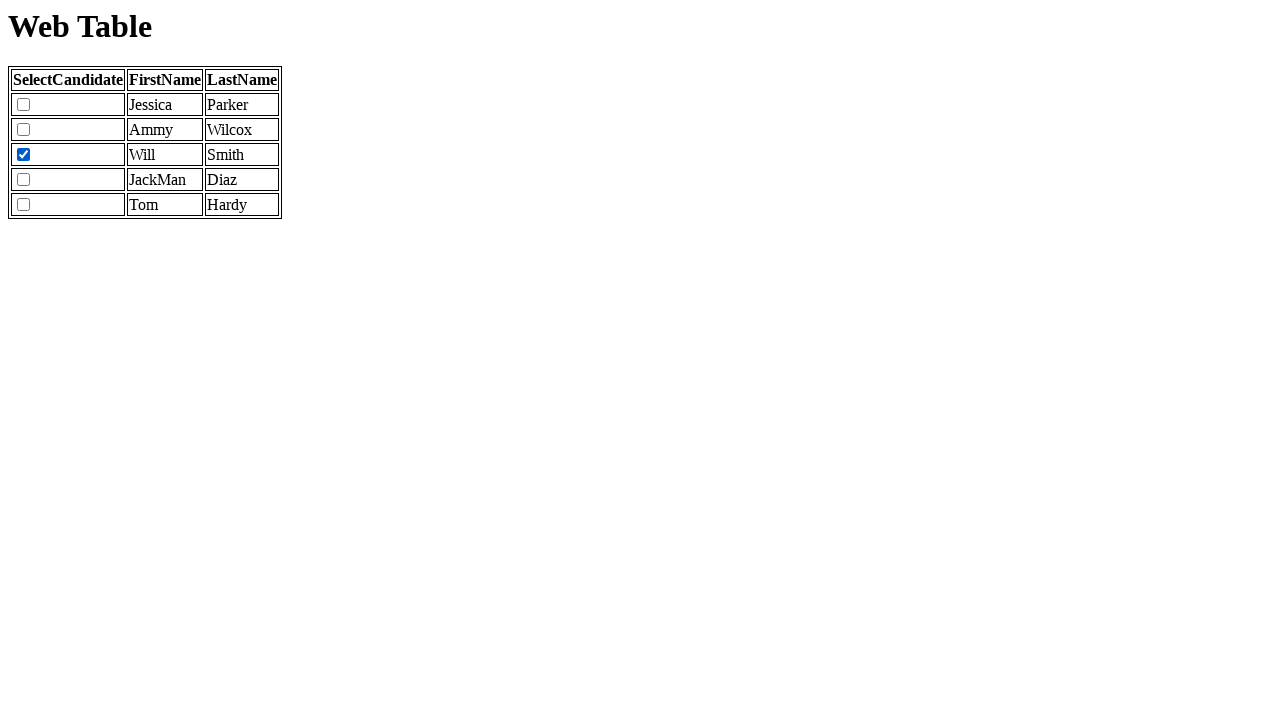

Waited 5 seconds after selecting candidate
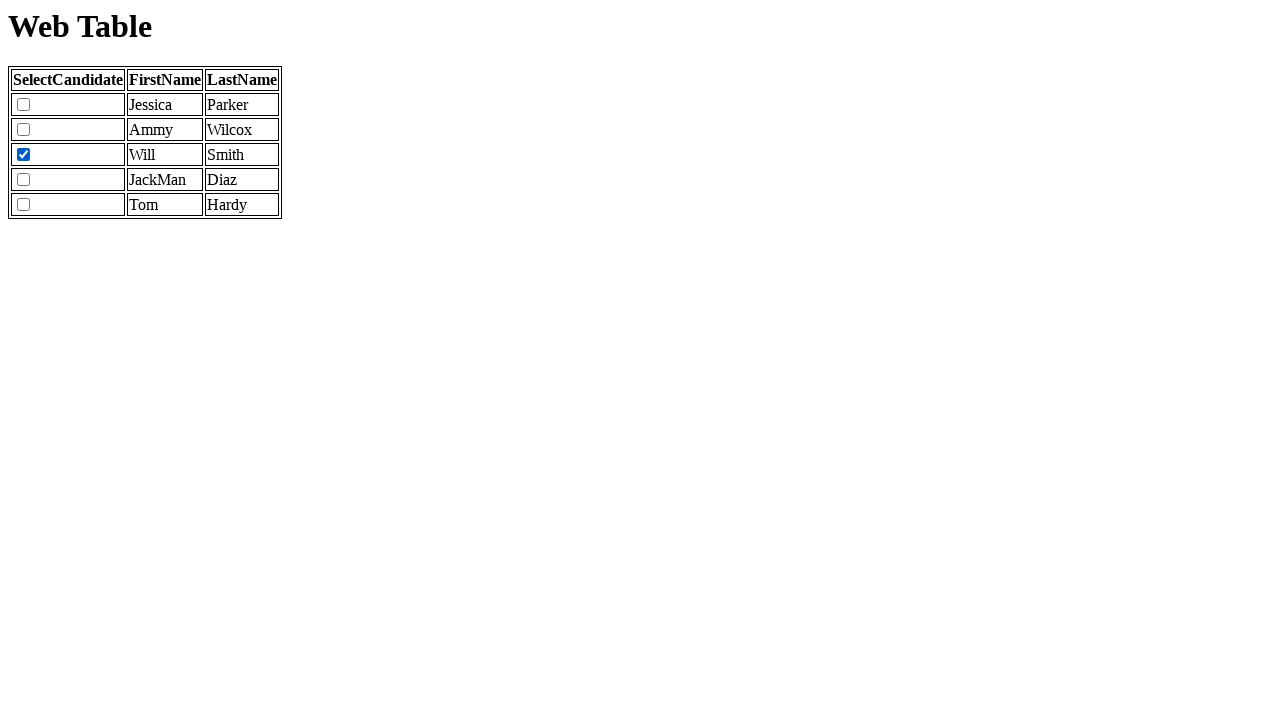

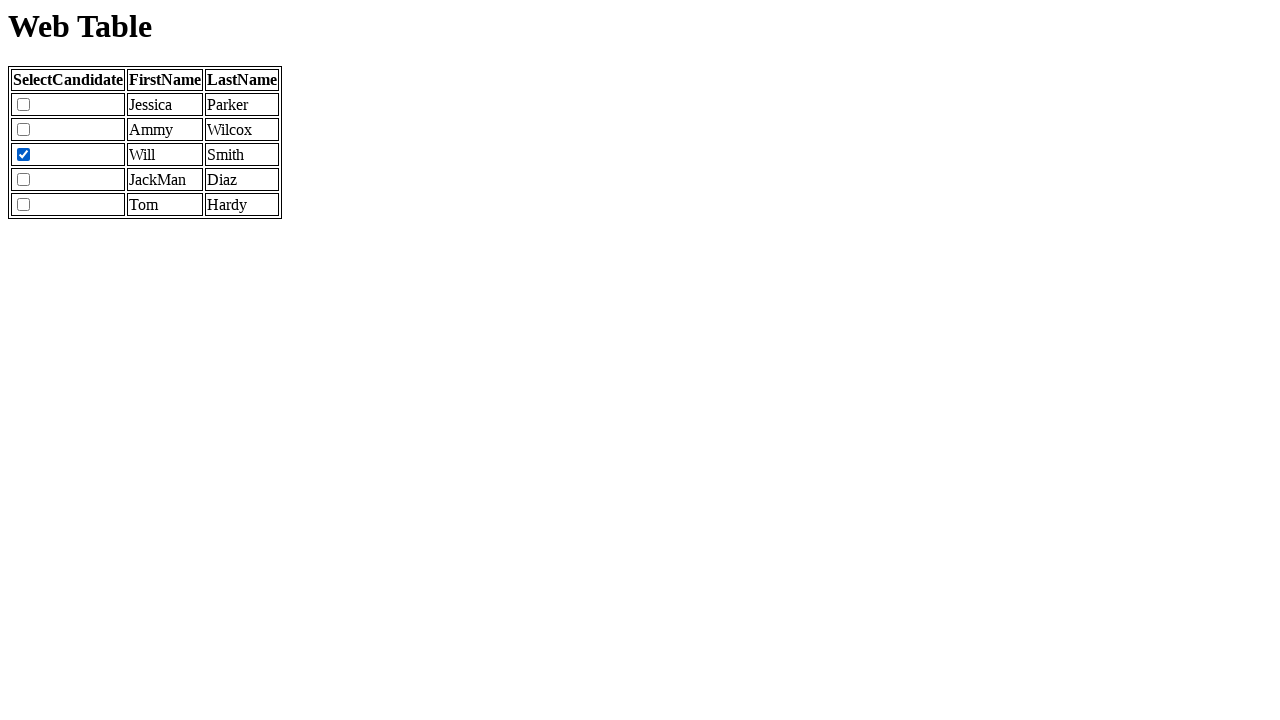